Tests a math exercise form by reading an input value from the page, calculating the result using a logarithmic formula, filling in the answer, checking required checkboxes, and submitting the form.

Starting URL: https://suninjuly.github.io/math.html

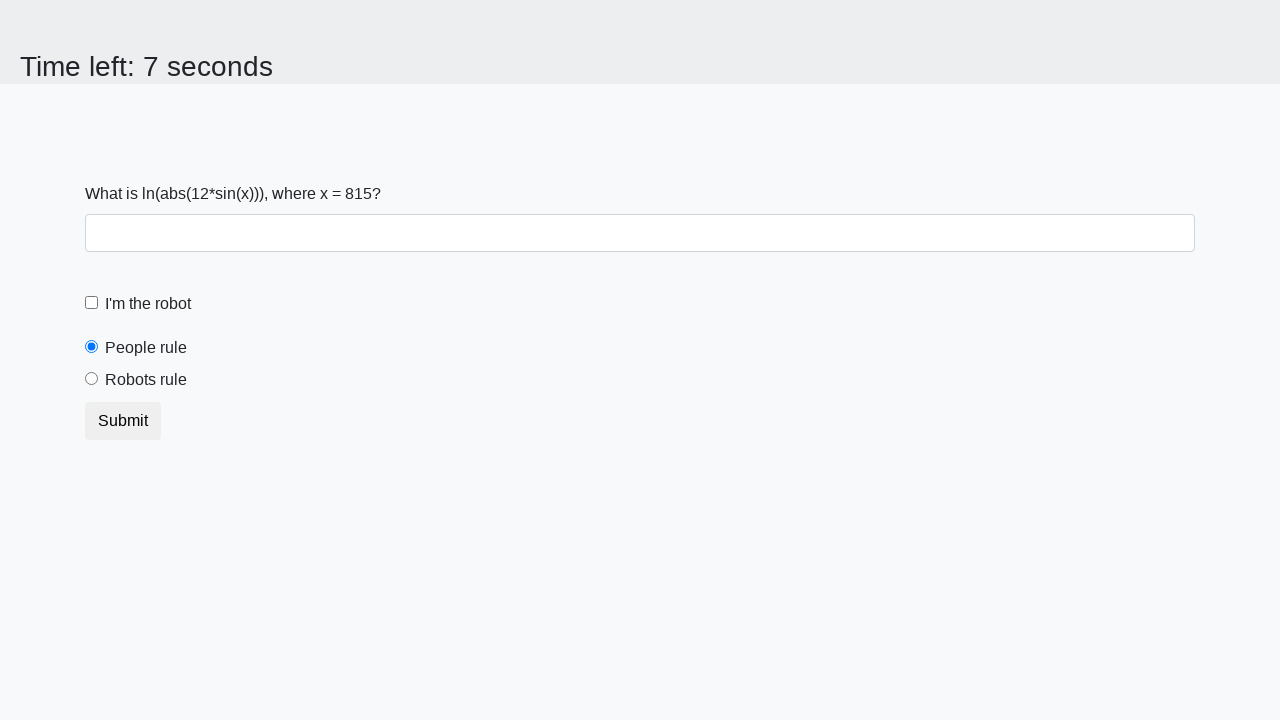

Located the input value element
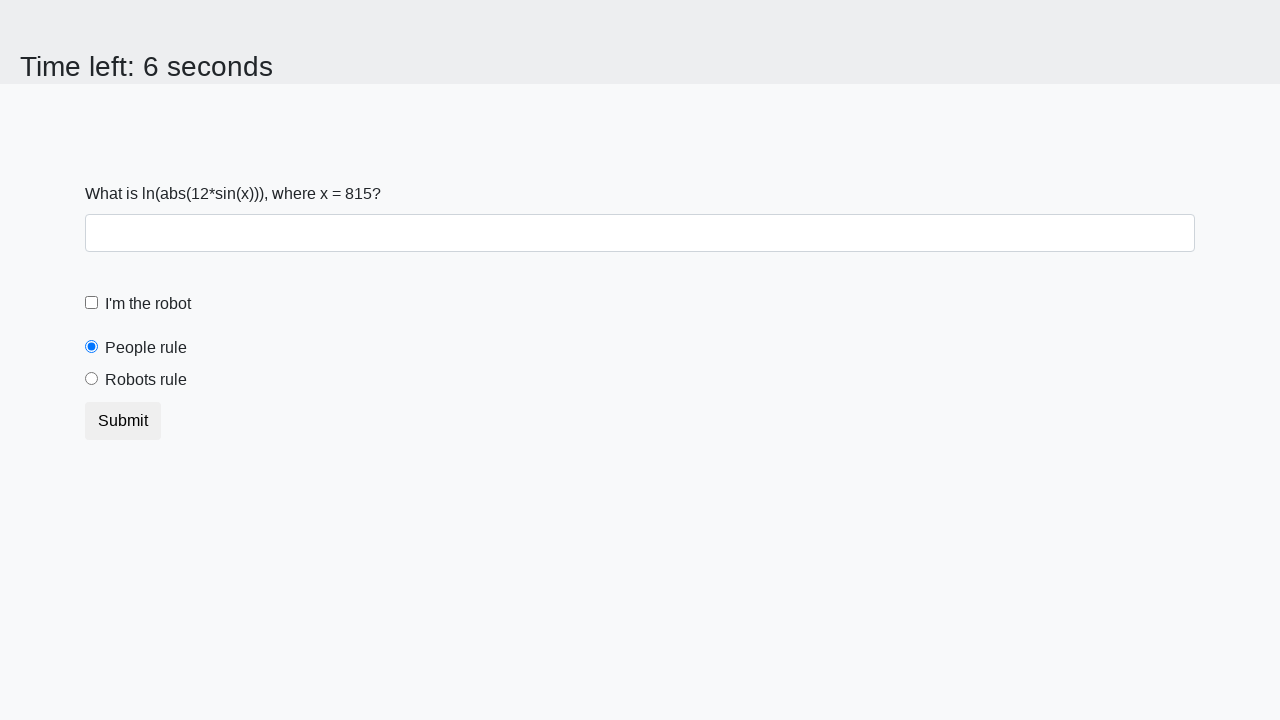

Retrieved input value from page: 815
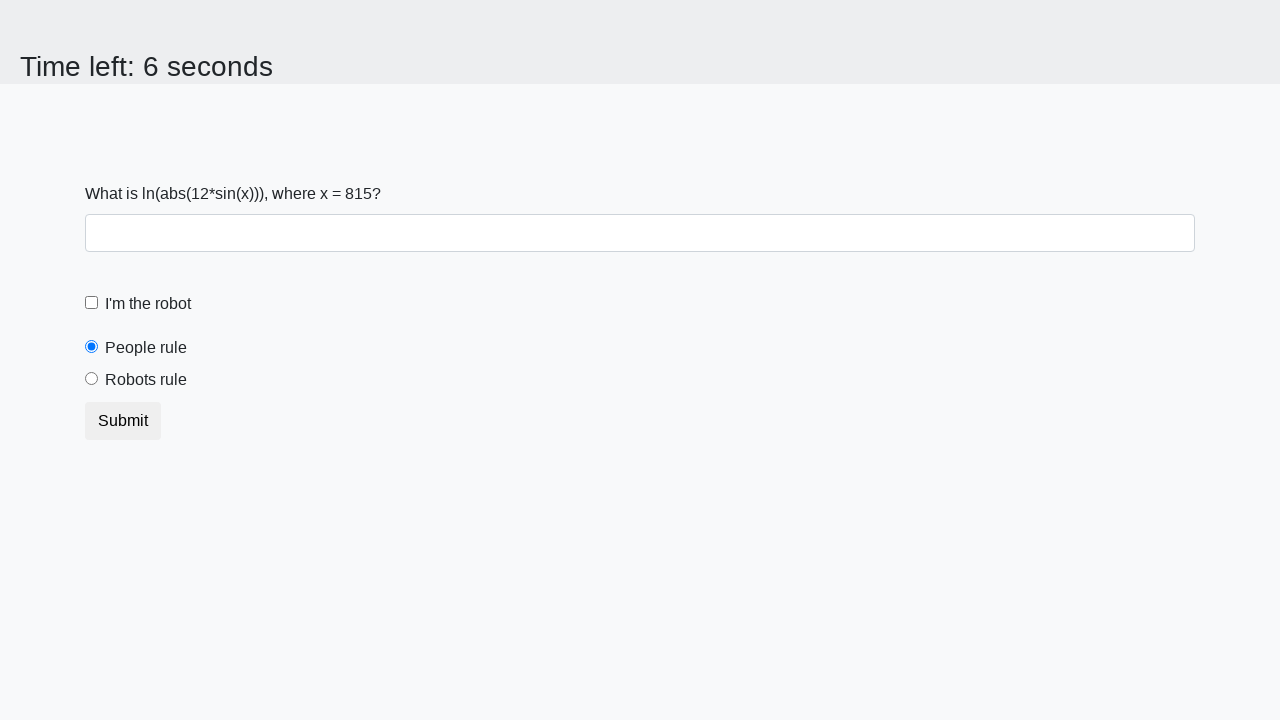

Calculated logarithmic result using formula: log(|12 * sin(815)|) = 2.455014095006879
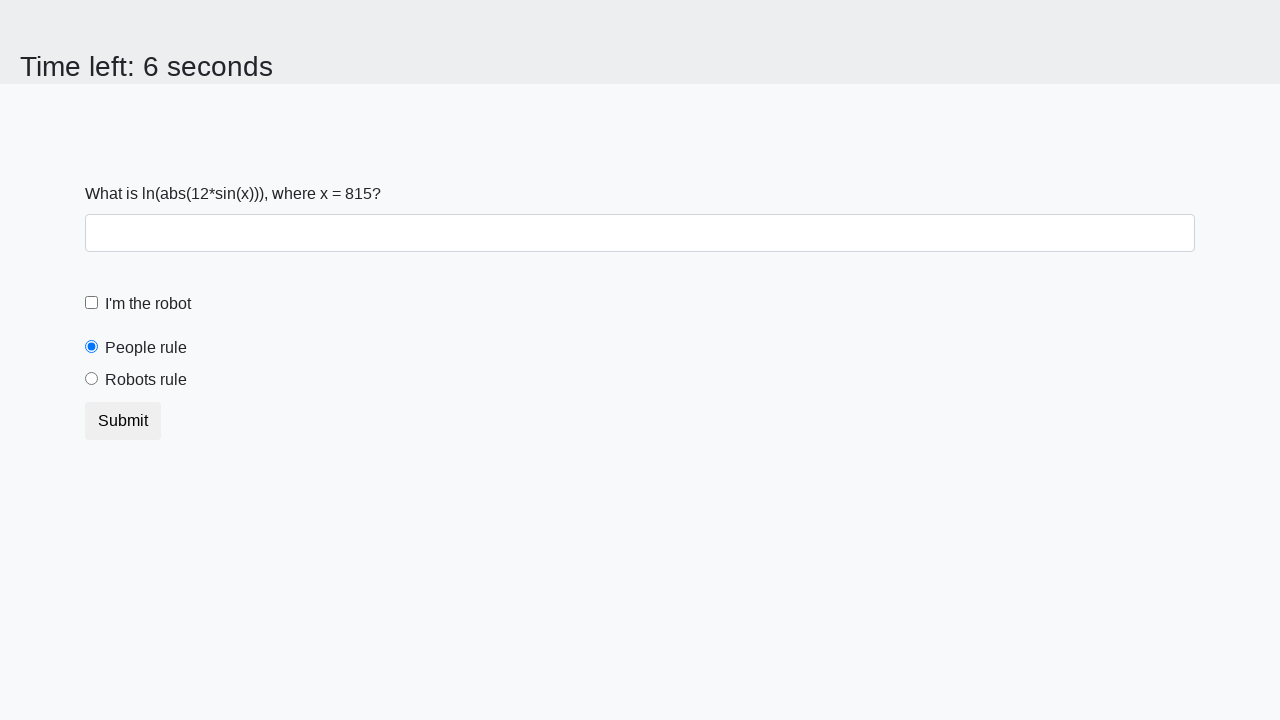

Filled answer field with calculated value: 2.455014095006879 on #answer
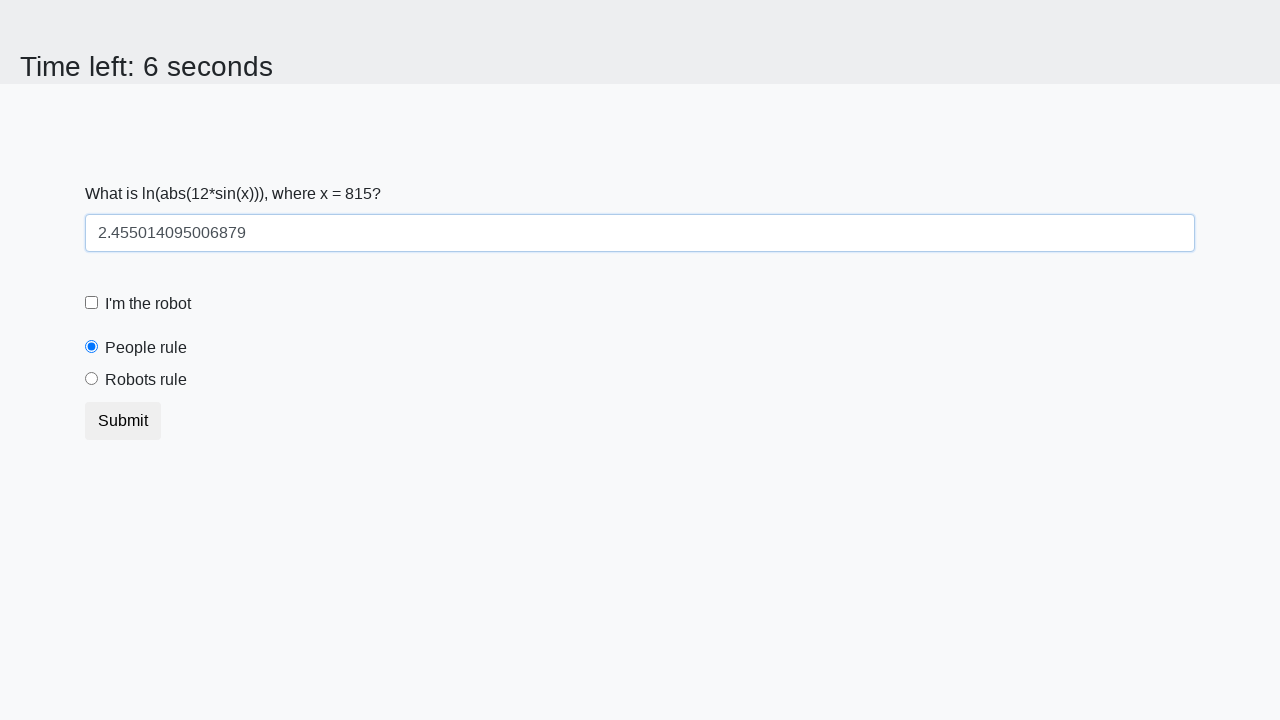

Checked the robot checkbox at (148, 304) on label[for='robotCheckbox']
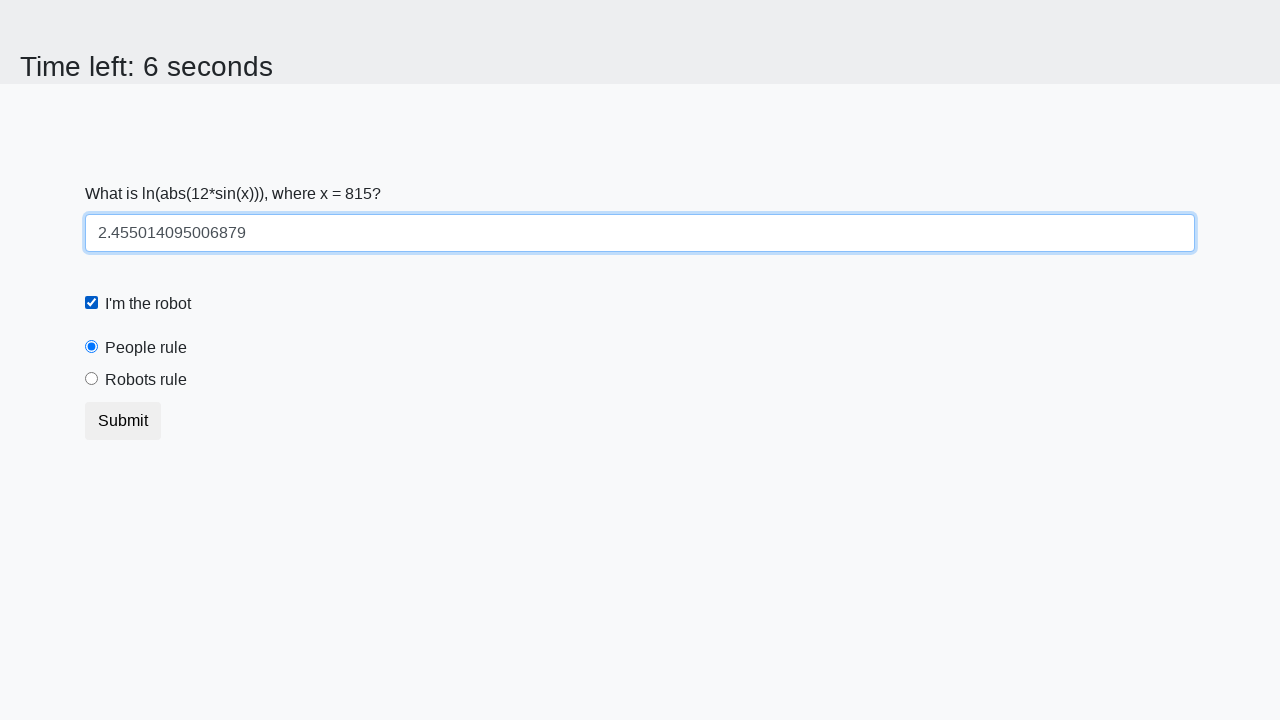

Selected the robots rule radio button at (146, 380) on label[for='robotsRule']
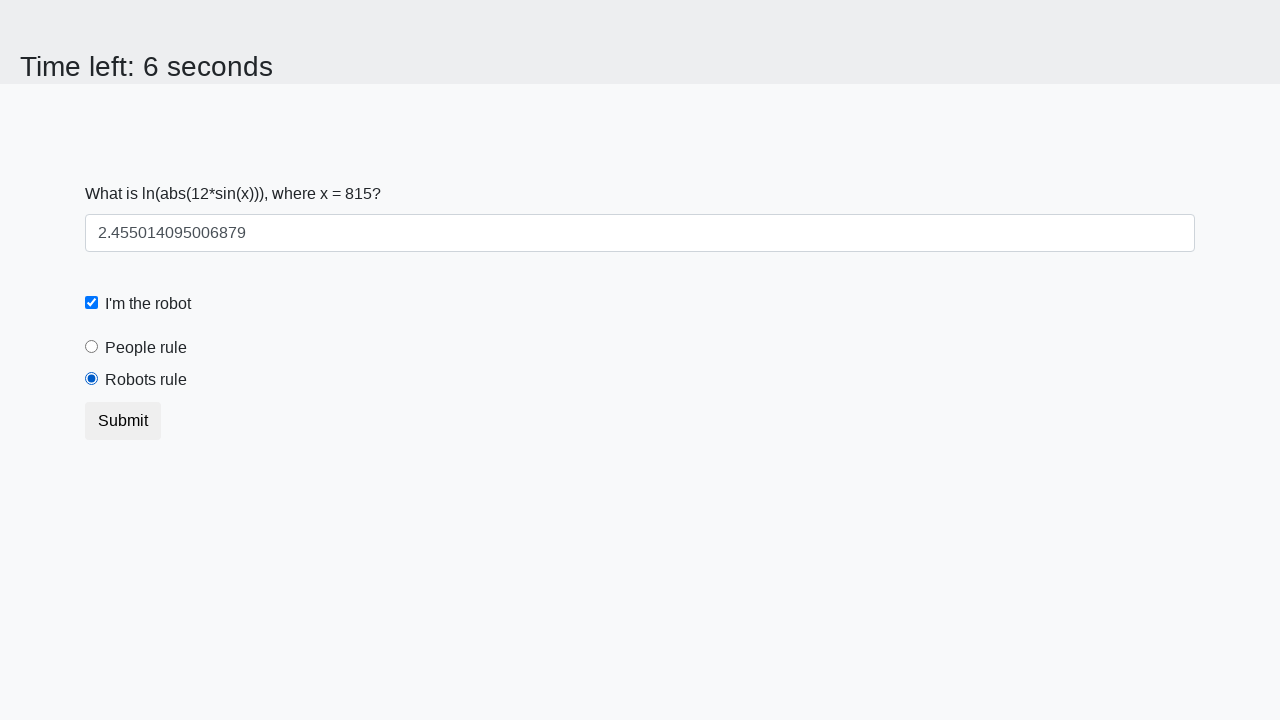

Clicked the submit button to submit the form at (123, 421) on button.btn
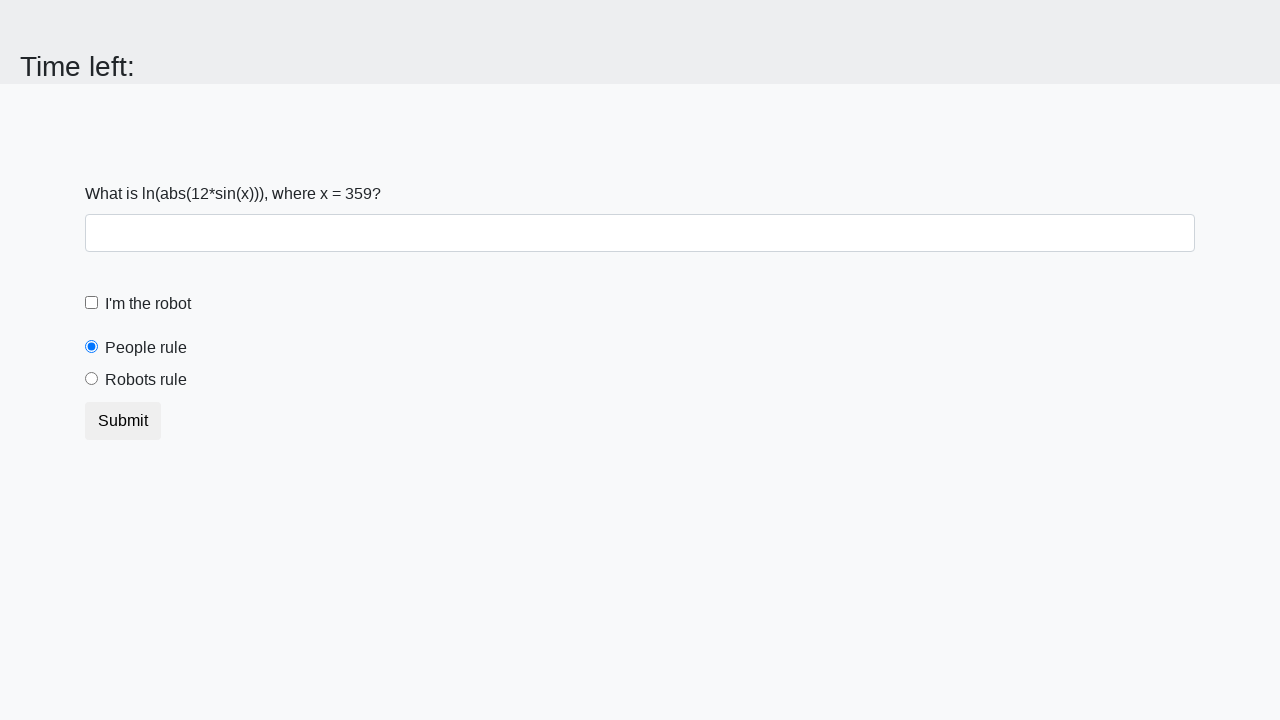

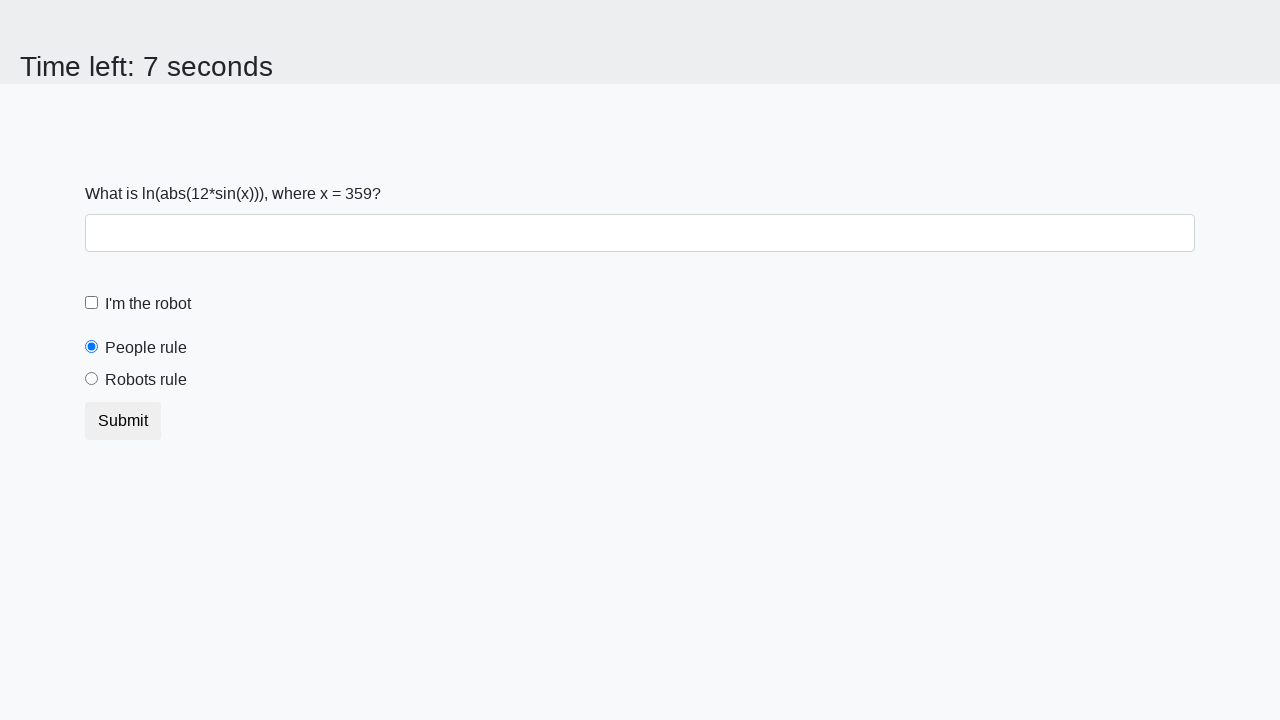